Tests opening a new tab and switching between browser windows

Starting URL: https://formy-project.herokuapp.com/switch-window

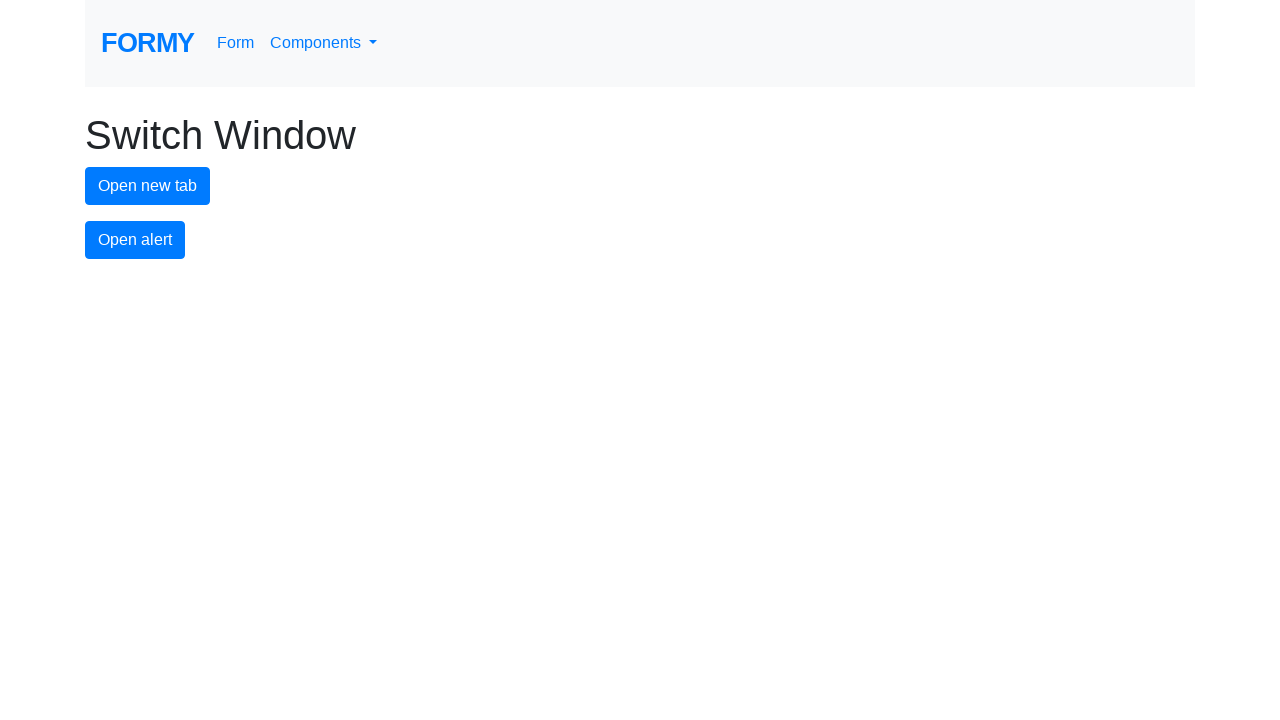

Clicked the new tab button to open a new window at (148, 186) on #new-tab-button
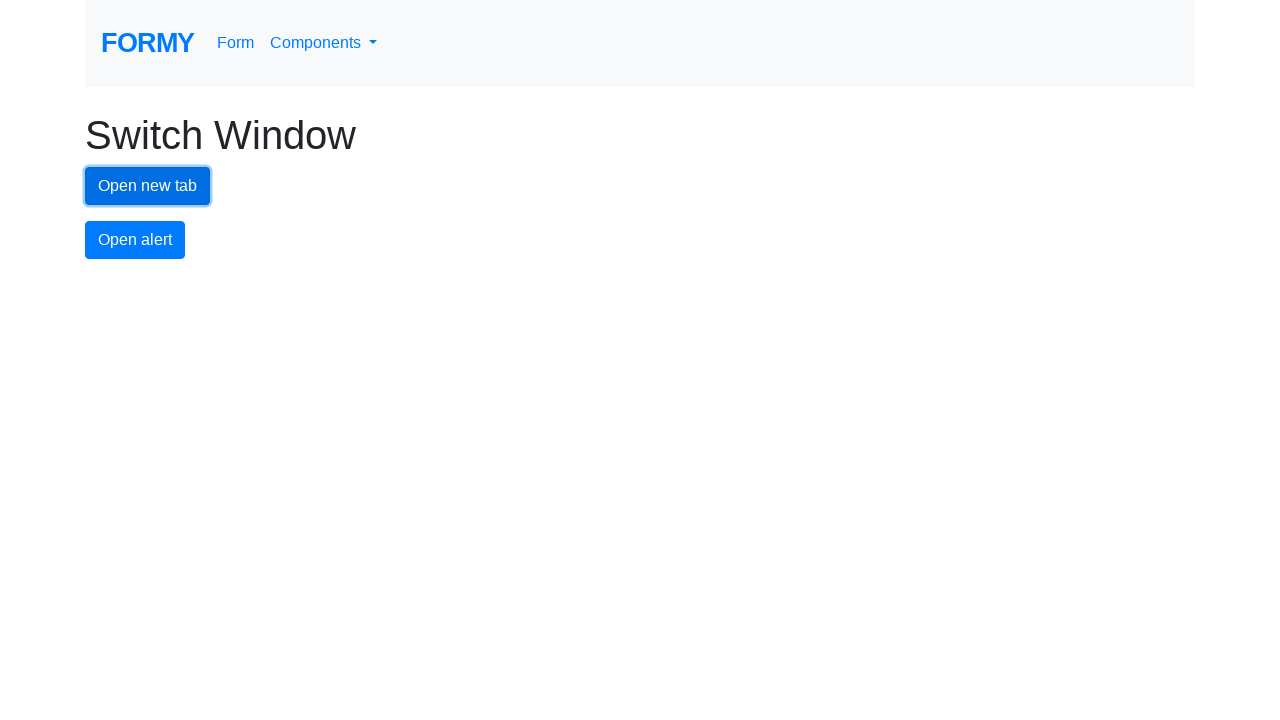

Waited for new tab to open
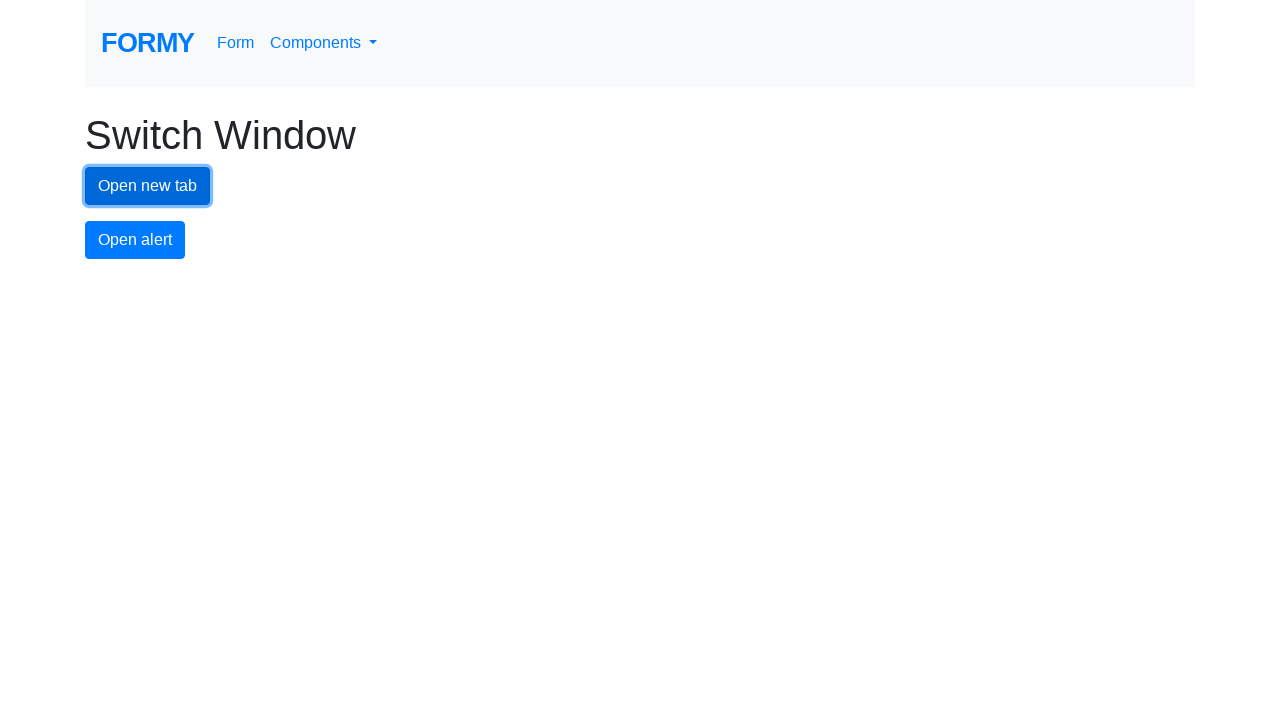

Retrieved all pages from browser context
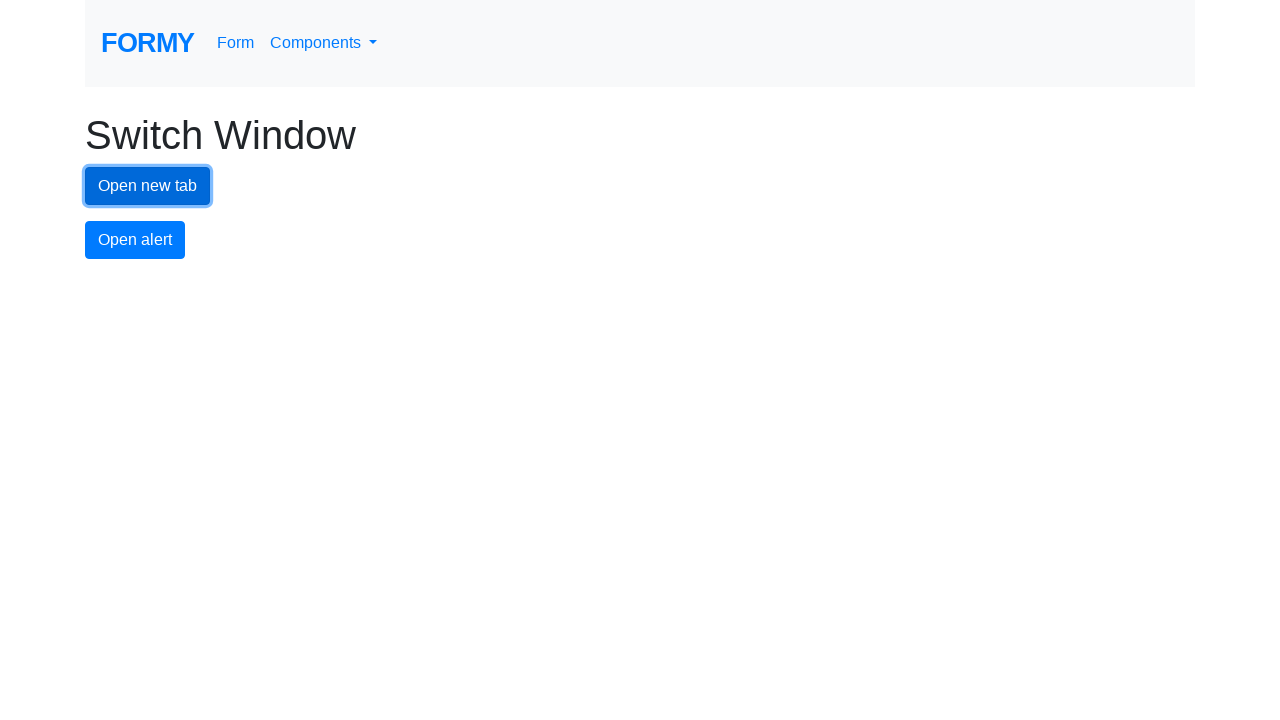

Switched back to original tab (first page)
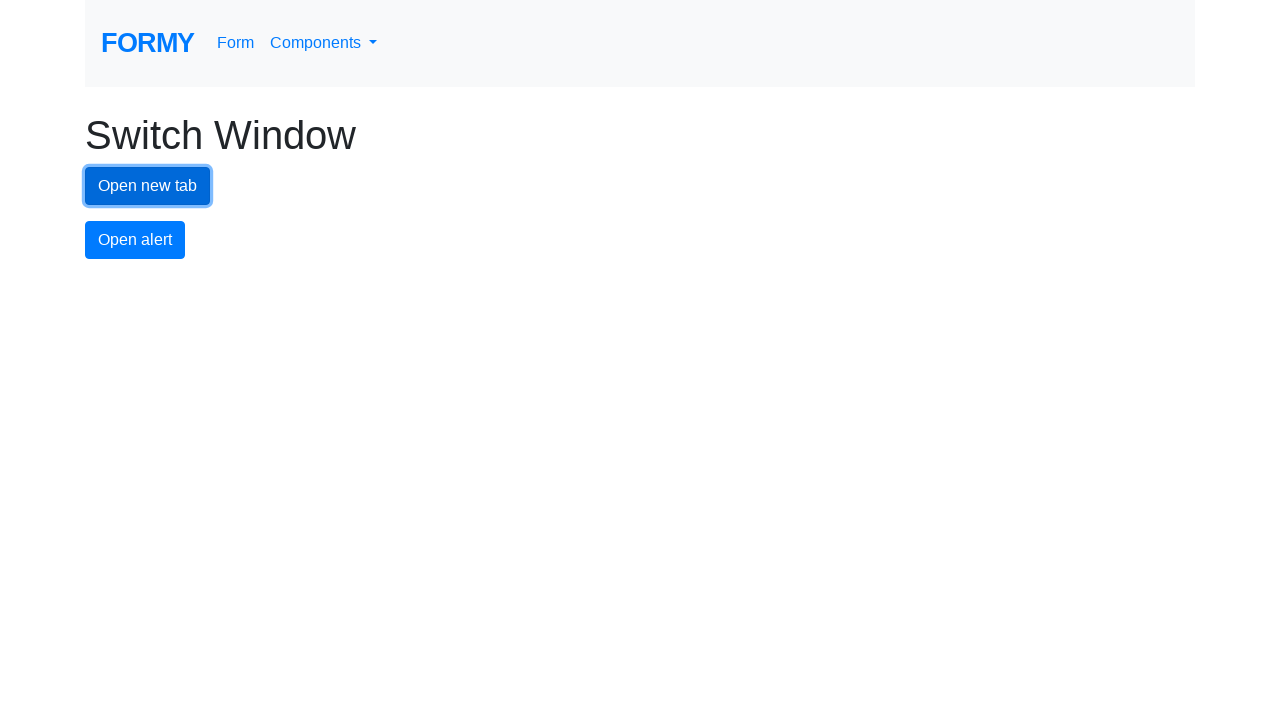

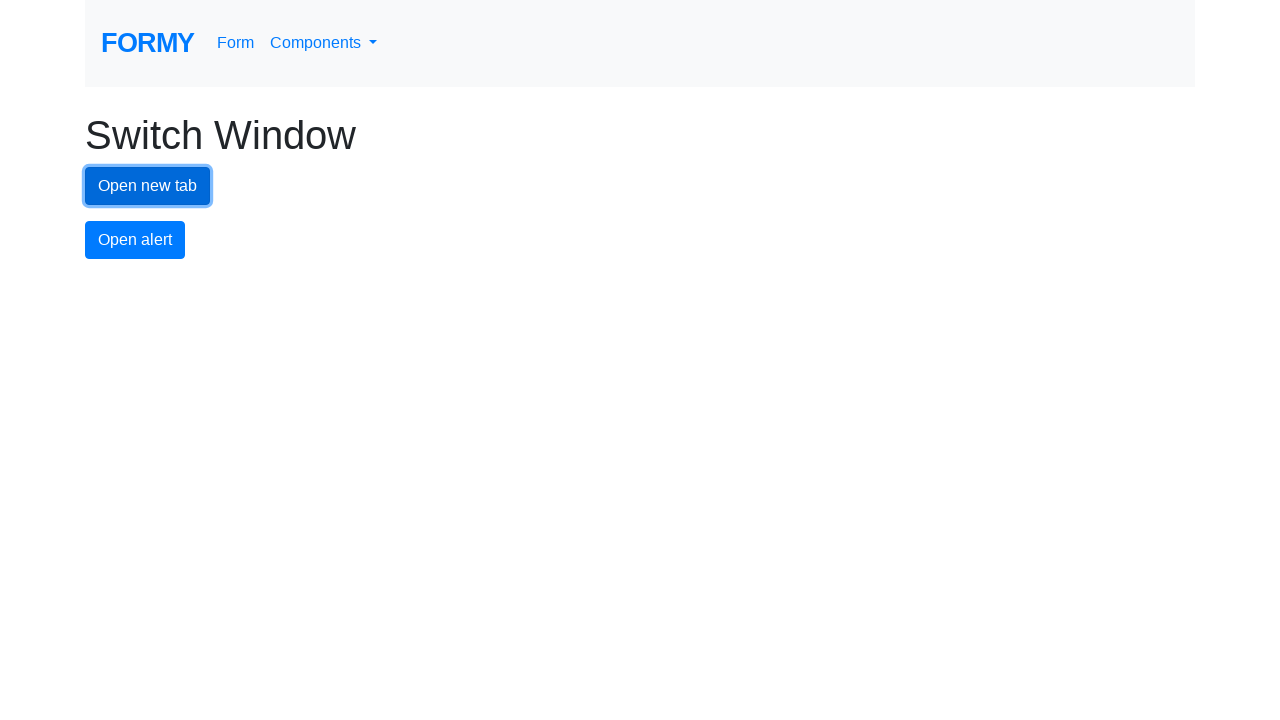